Tests JavaScript alert handling by clicking a button that triggers a JS alert, then accepting the alert dialog

Starting URL: https://the-internet.herokuapp.com/javascript_alerts

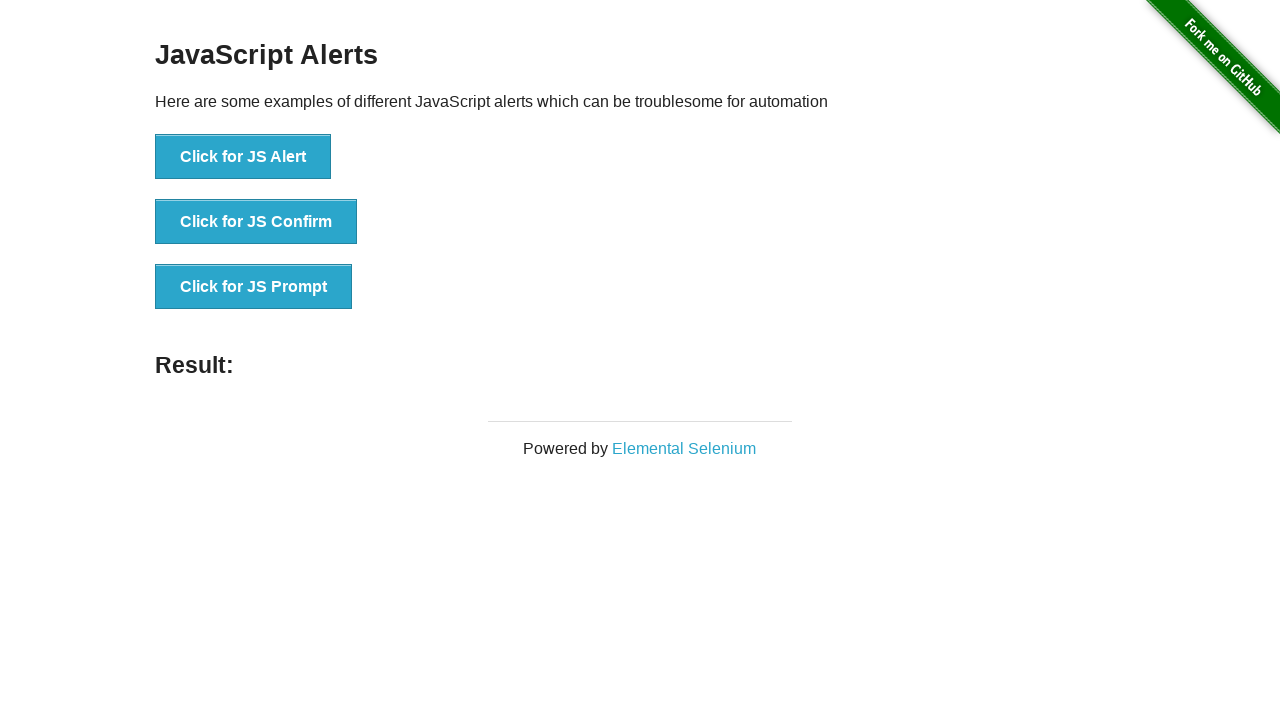

Clicked button to trigger JavaScript alert at (243, 157) on xpath=//button[contains(text(),'Alert')]
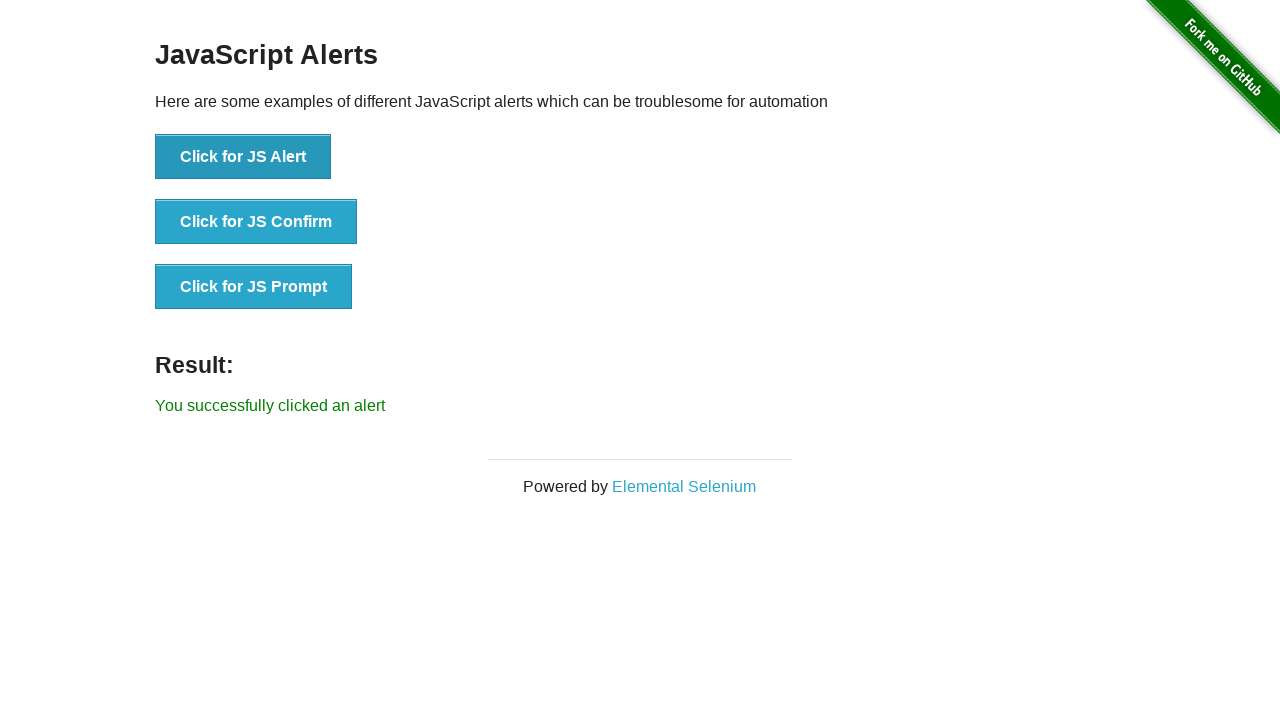

Set up dialog handler to accept alerts
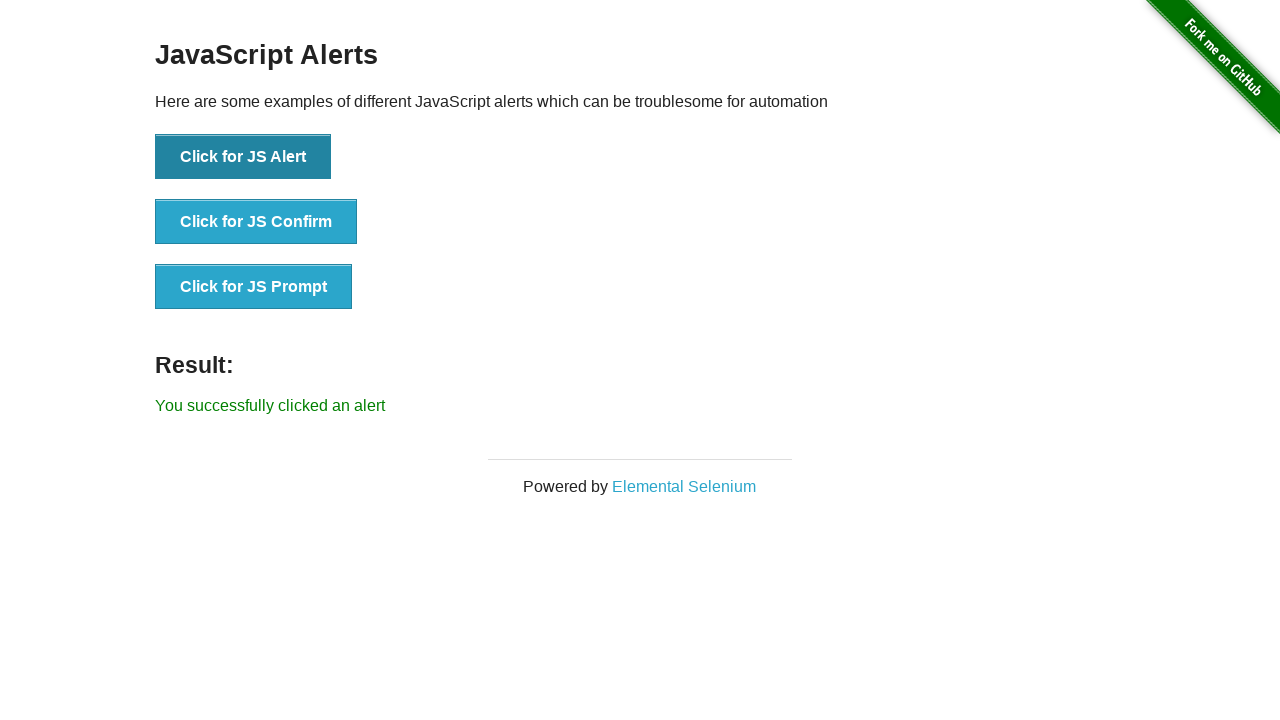

Clicked button to trigger and handle JavaScript alert at (243, 157) on xpath=//button[contains(text(),'Alert')]
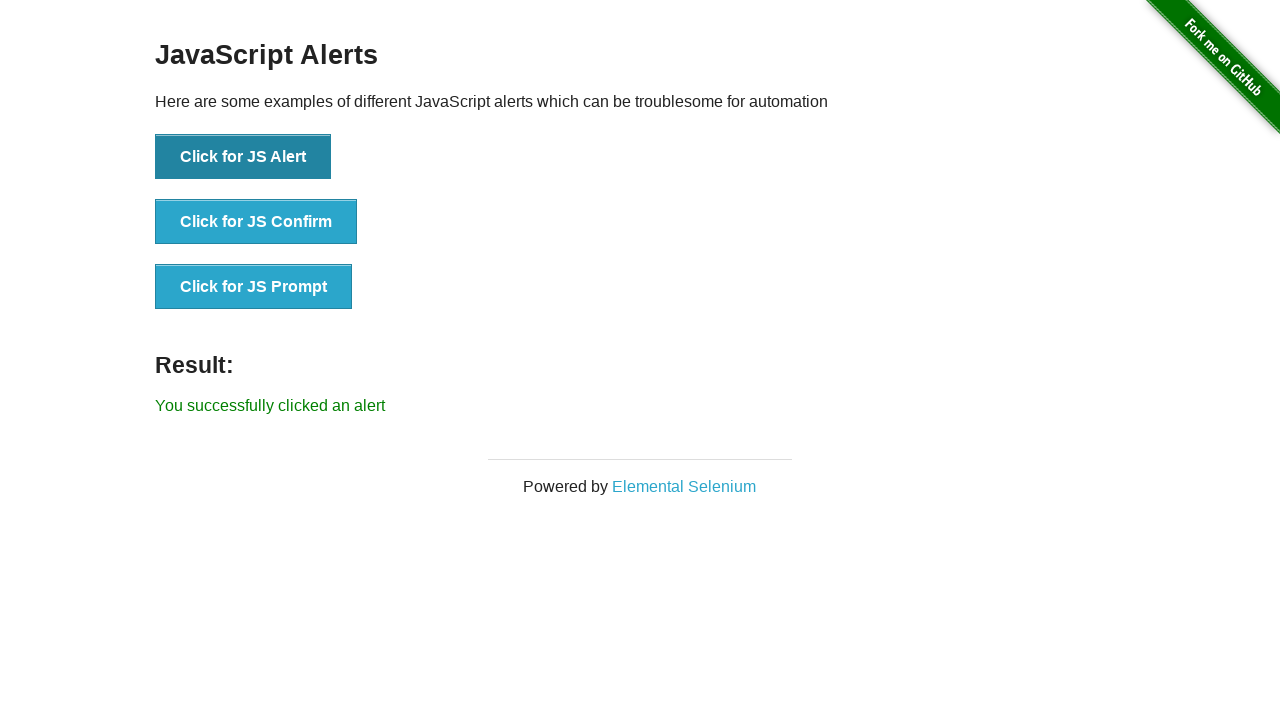

Waited for result text to confirm alert was handled
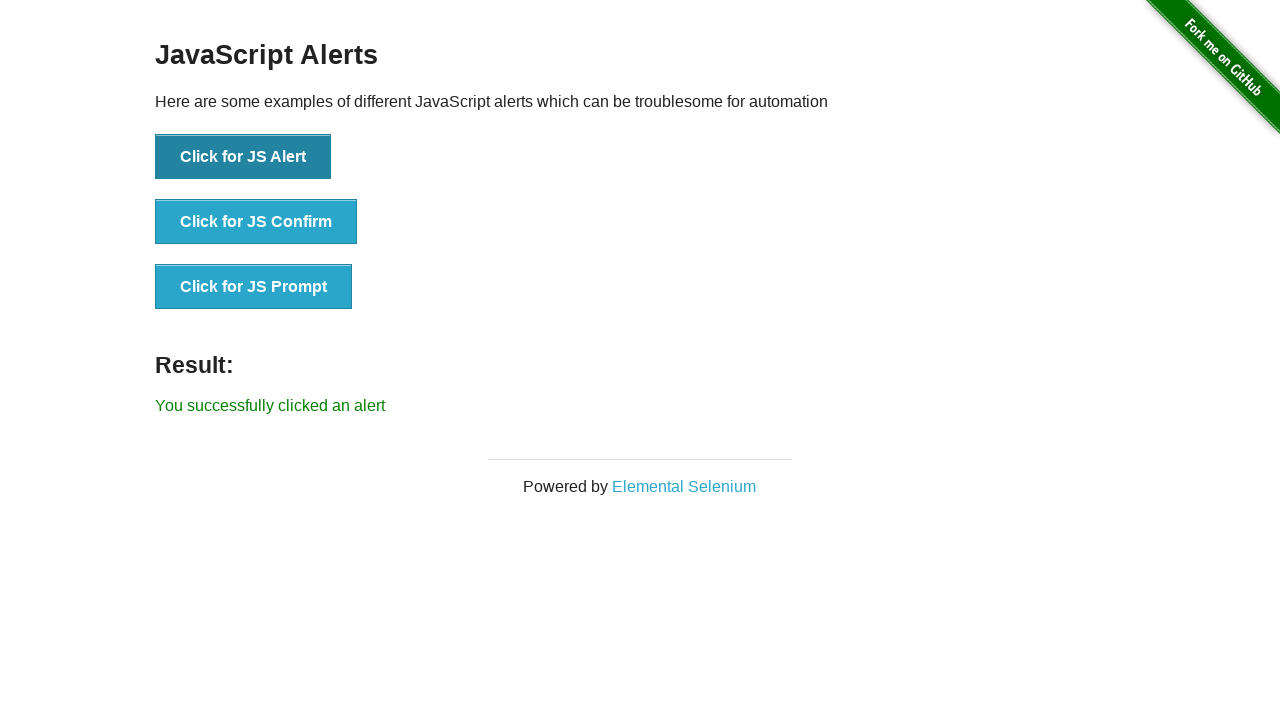

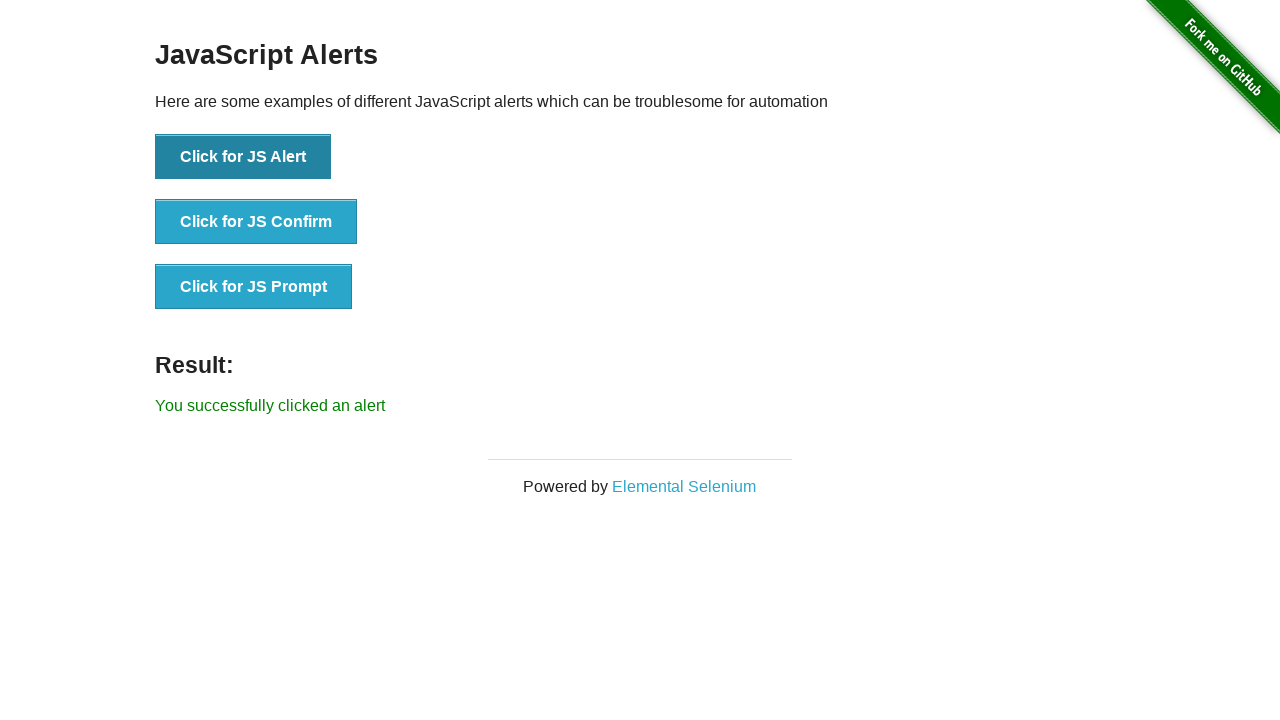